Validates that the page successfully loads at the expected URL

Starting URL: https://www.redbus.in/

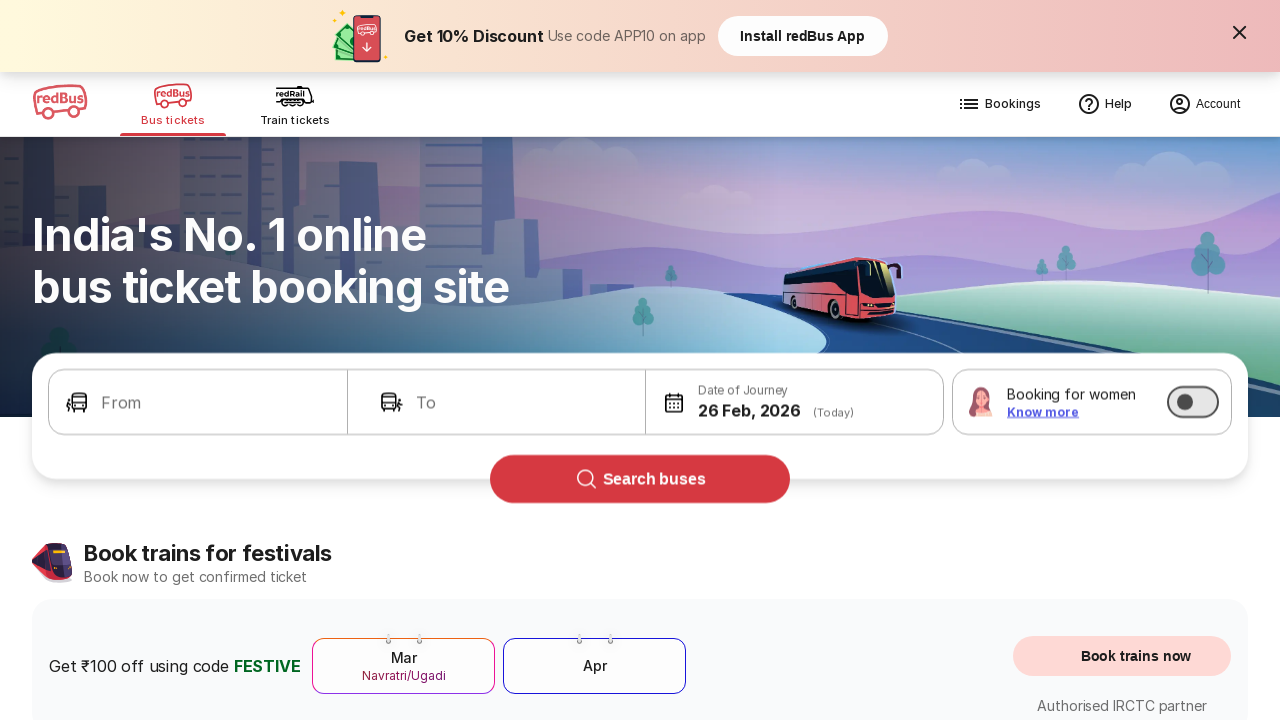

Verified that page loaded at expected URL https://www.redbus.in/
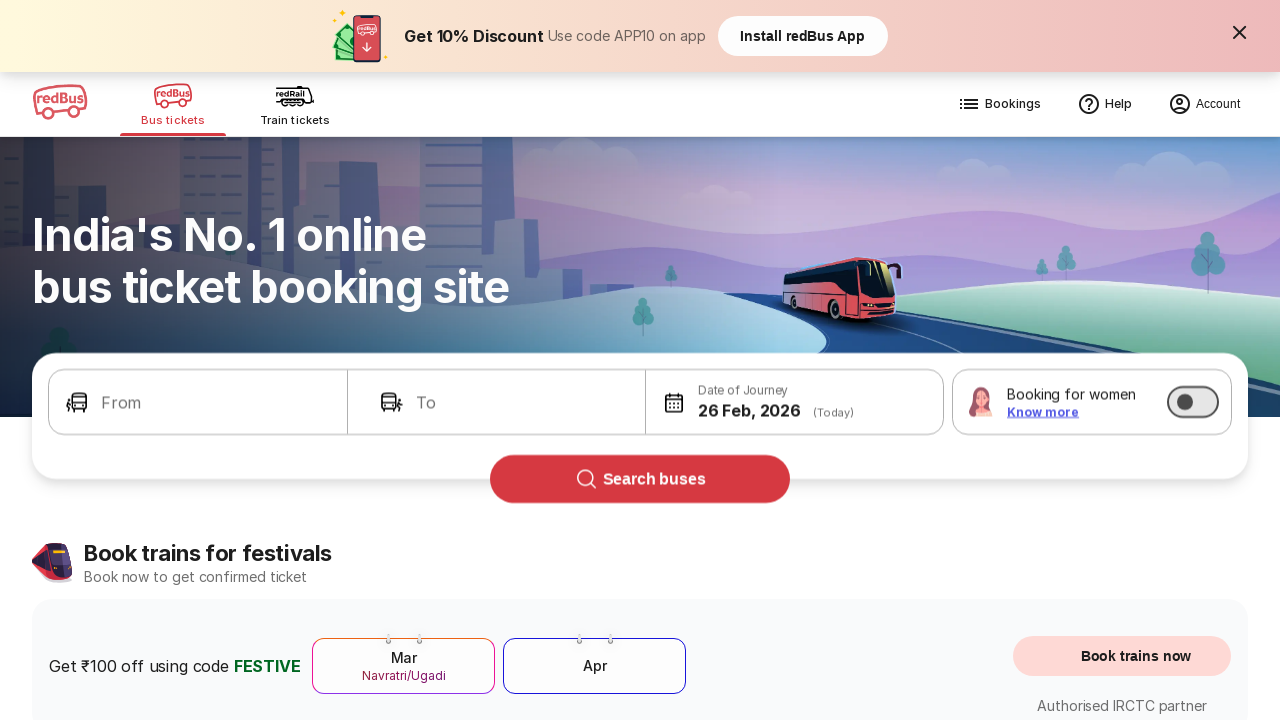

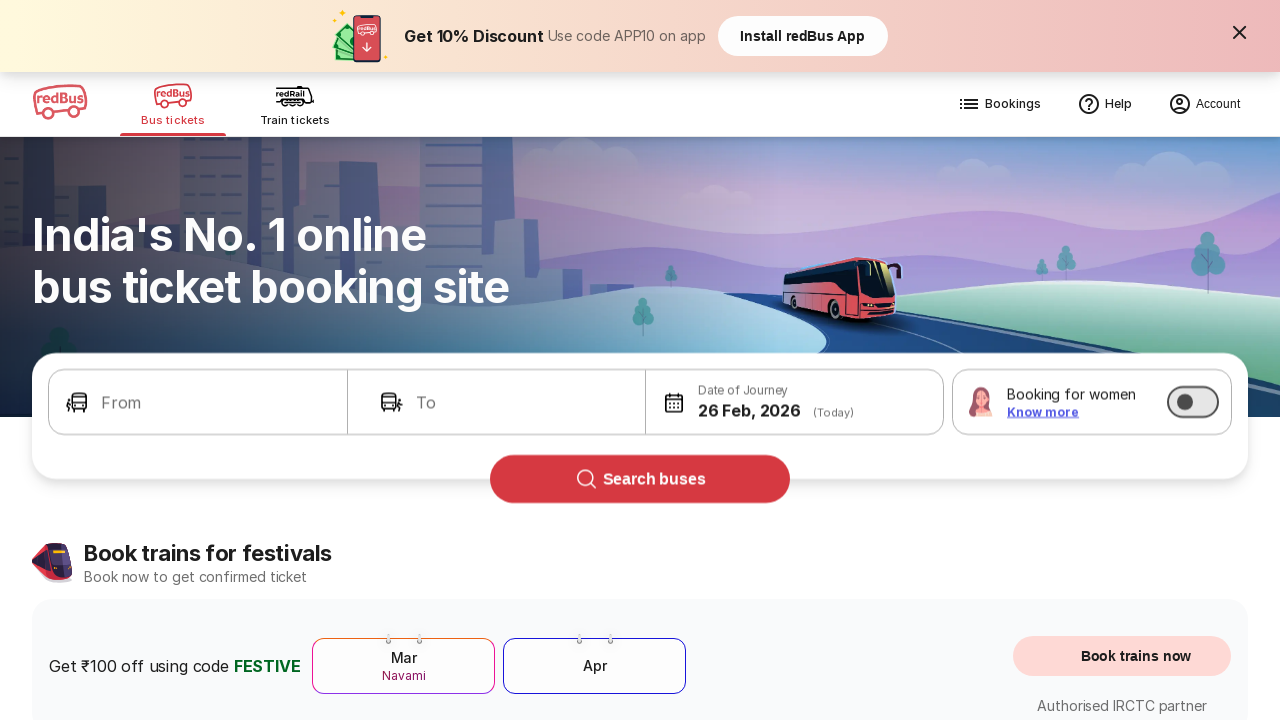